Tests interacting with a JavaScript confirm alert by clicking cancel button

Starting URL: https://the-internet.herokuapp.com/javascript_alerts

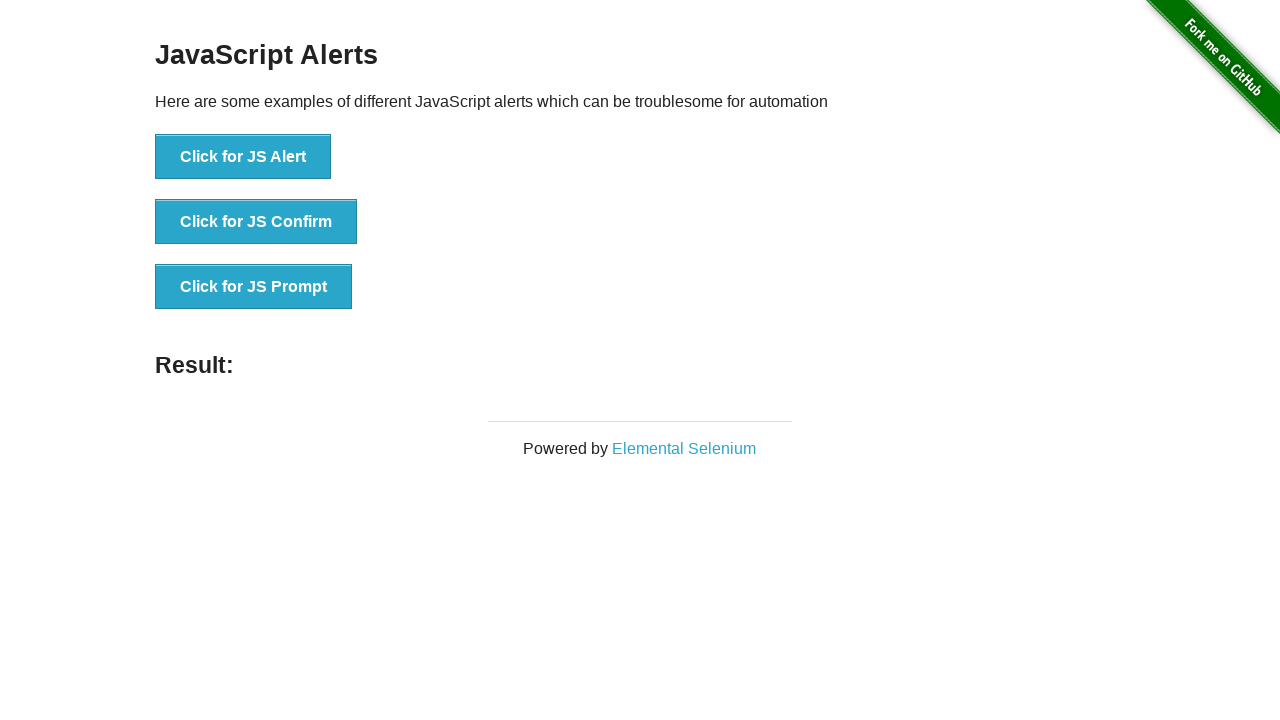

Set up dialog handler to dismiss (cancel) the confirm alert
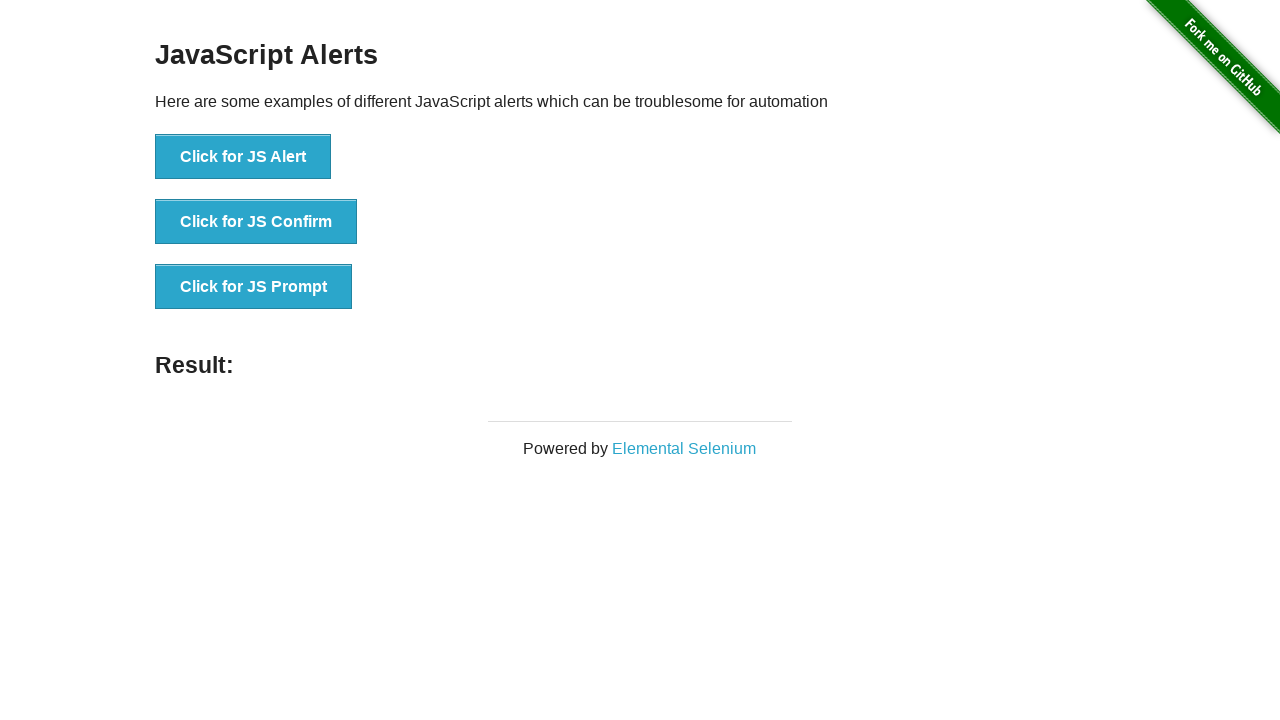

Clicked the JS Confirm button at (256, 222) on button:has-text('Click for JS Confirm')
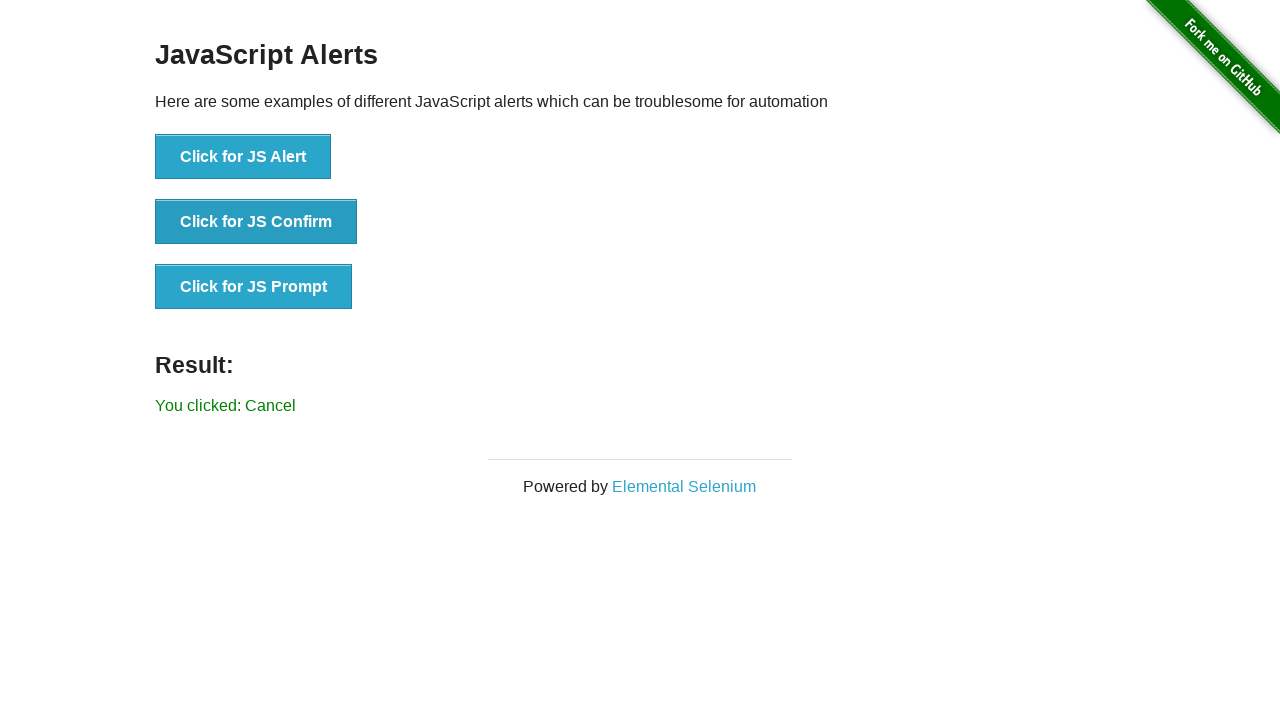

Verified result text shows 'You clicked: Cancel'
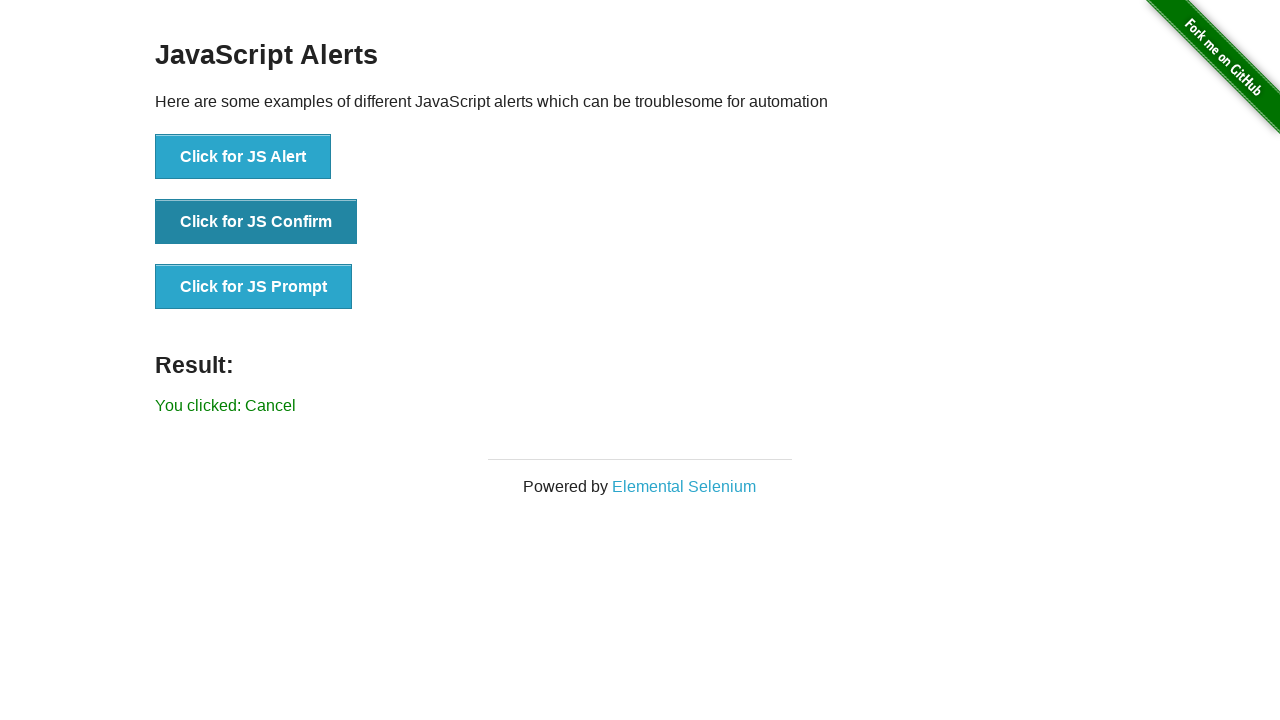

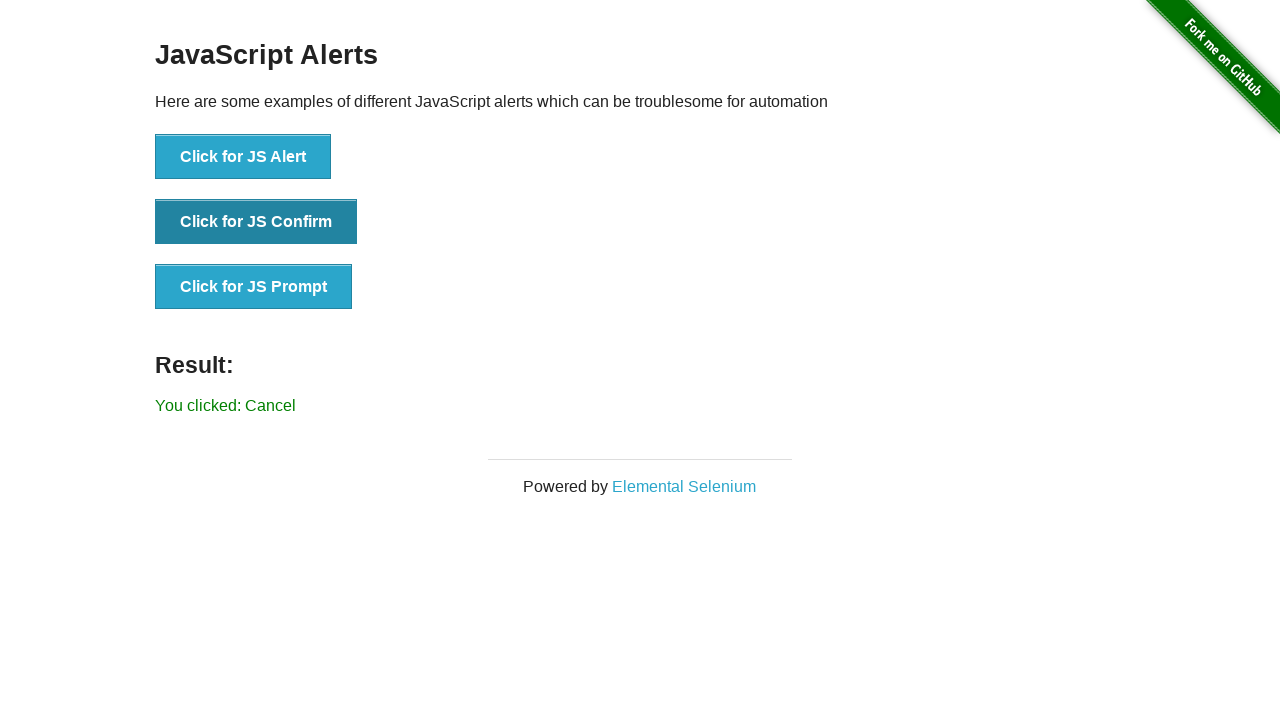